Tests a practice form by filling in the name and email fields on the Tutorialspoint Selenium practice page

Starting URL: https://tutorialspoint.com/selenium/practice/selenium_automation_practice.php

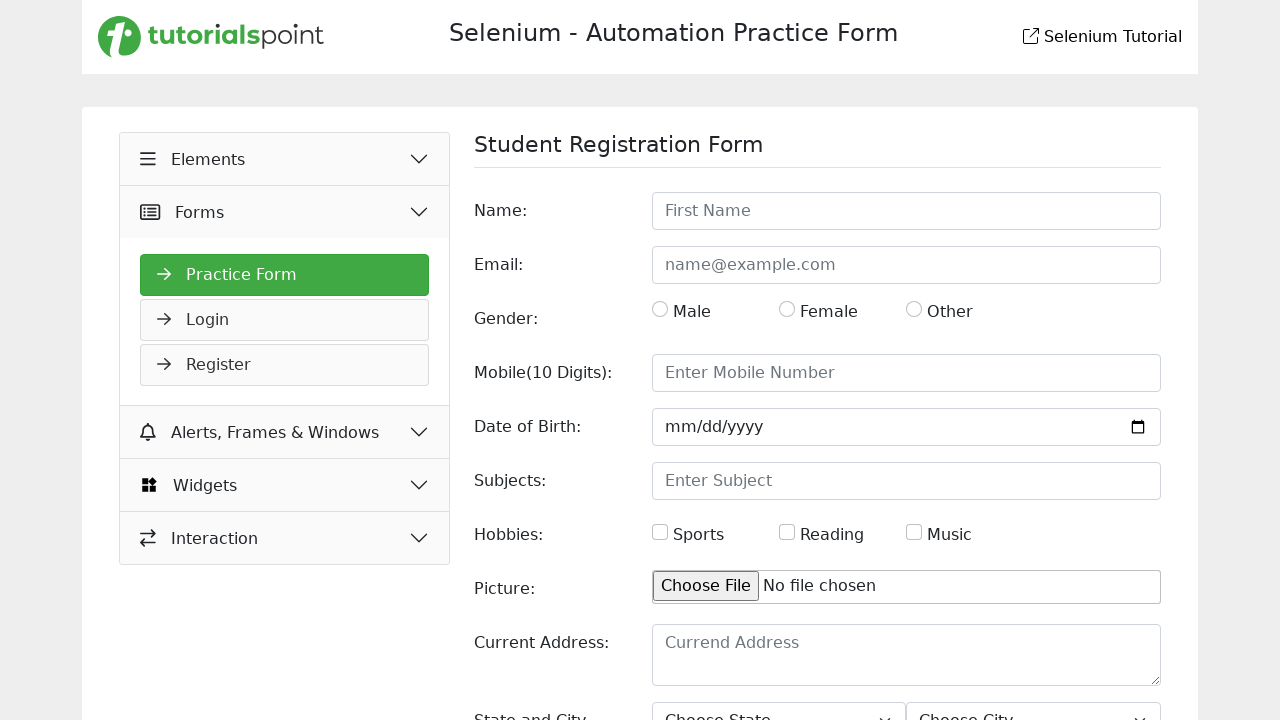

Filled name field with 'John Anderson' on input[name='name']
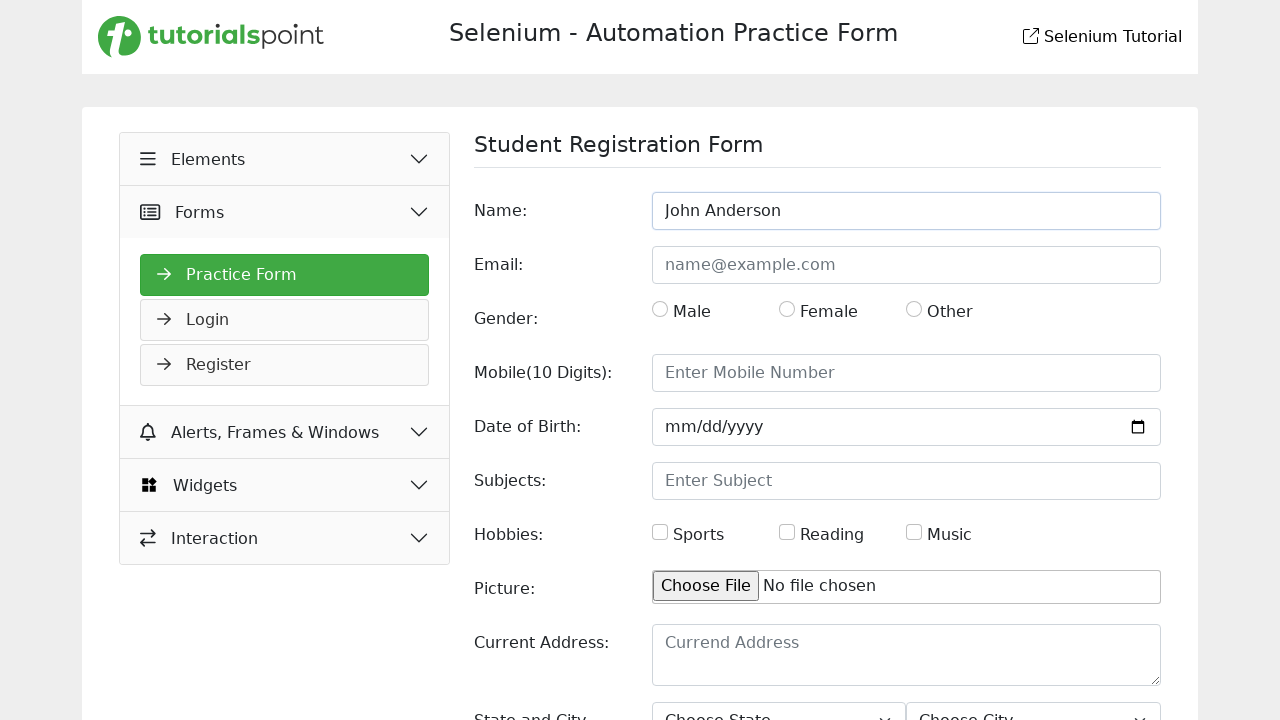

Filled email field with 'john.anderson@example.com' on input[name='email']
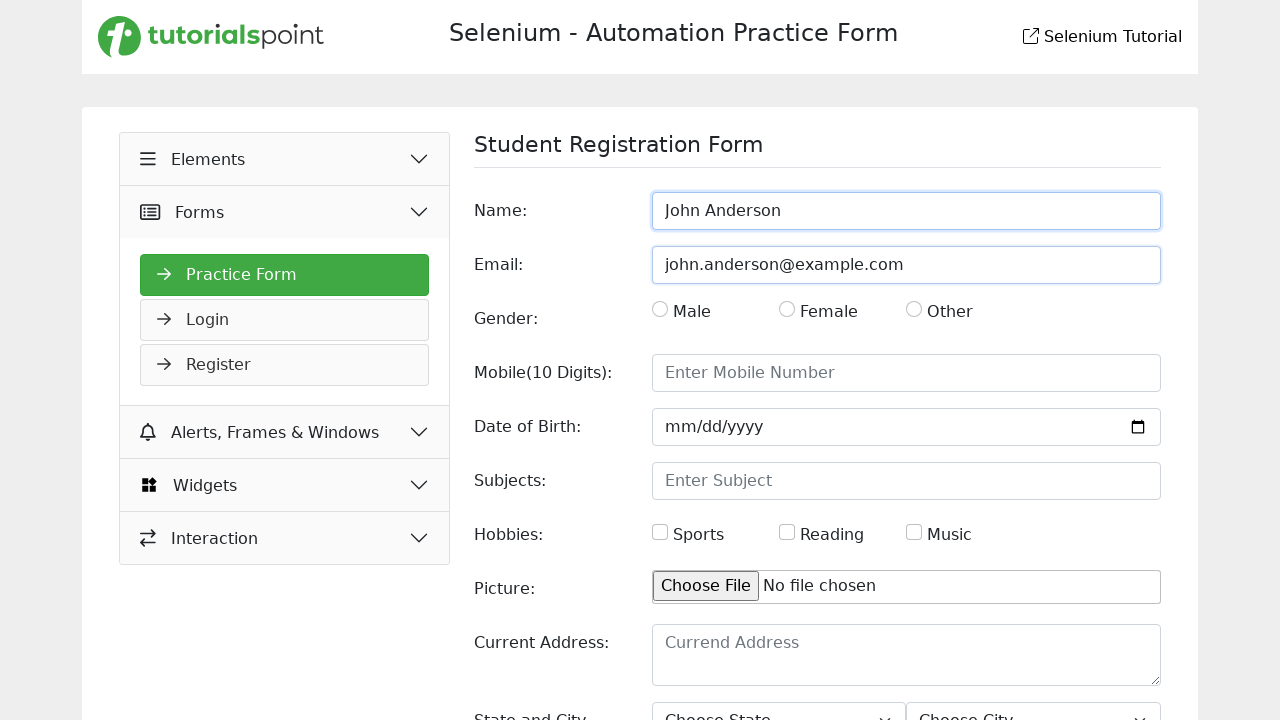

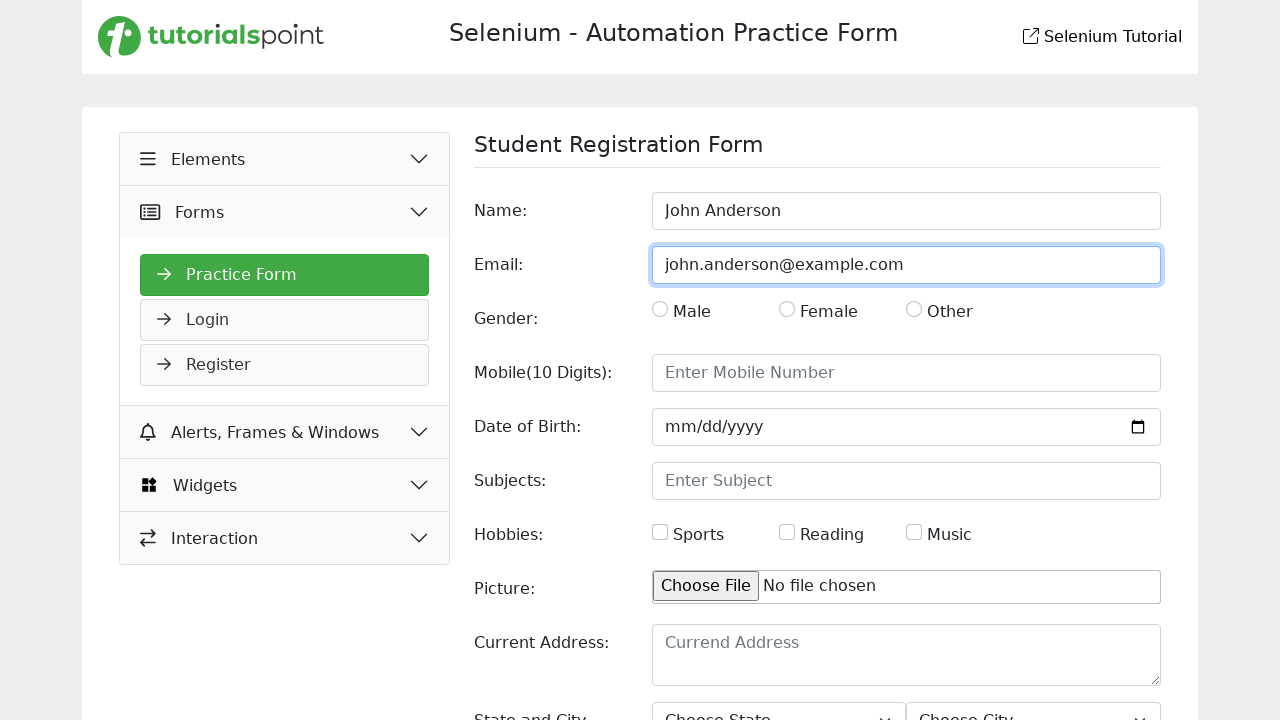